Navigates to a non-existing page and verifies the 404 error message is displayed

Starting URL: https://shop.shajgoj.com/non-existing-page

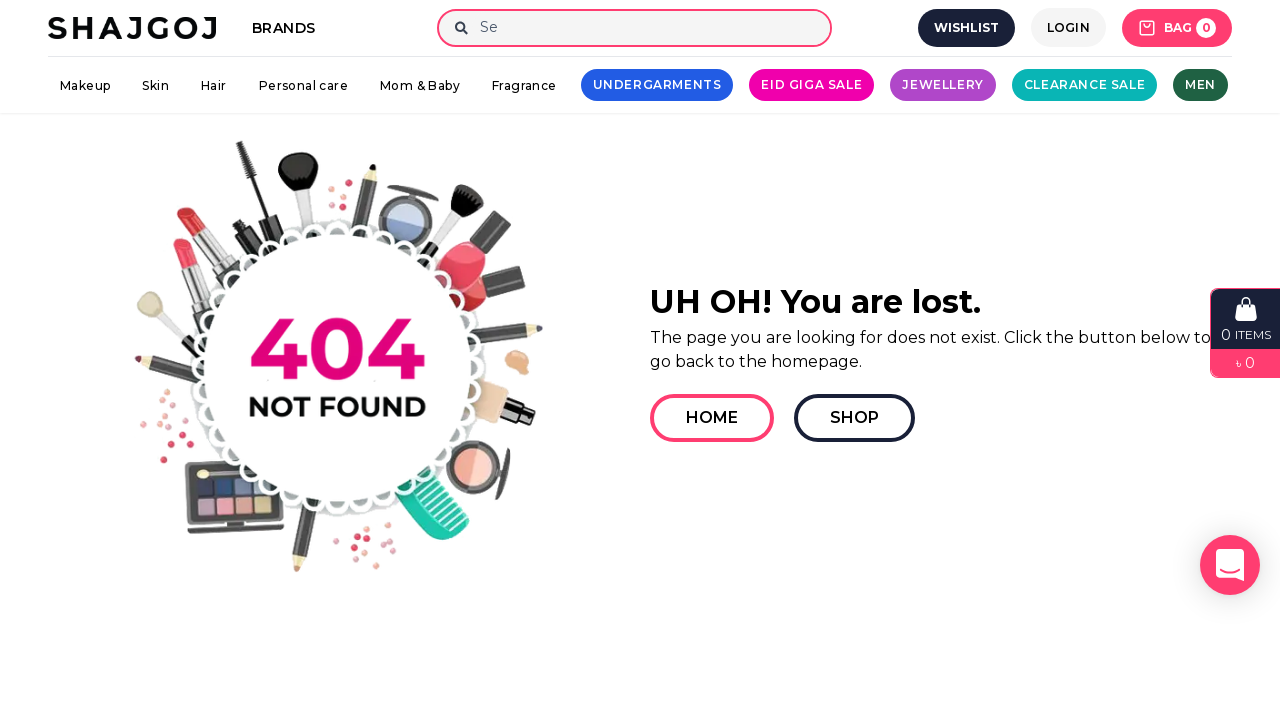

Navigated to non-existing page URL
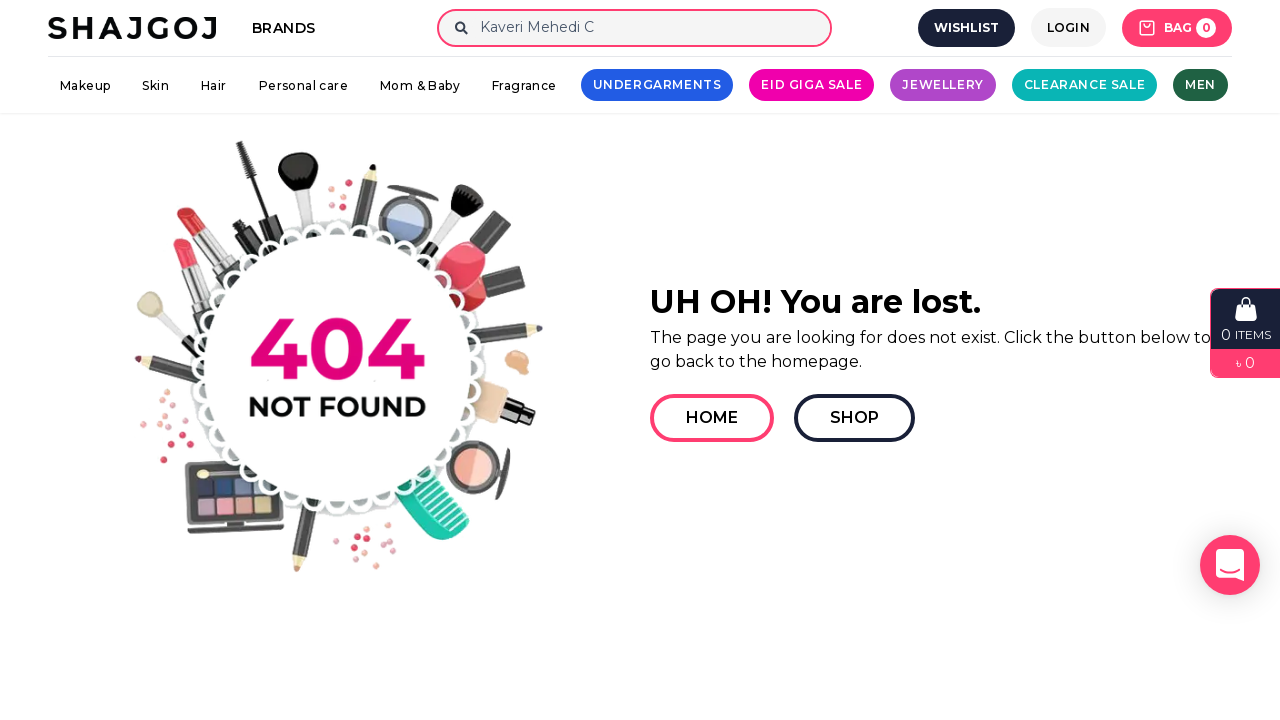

404 error header became visible
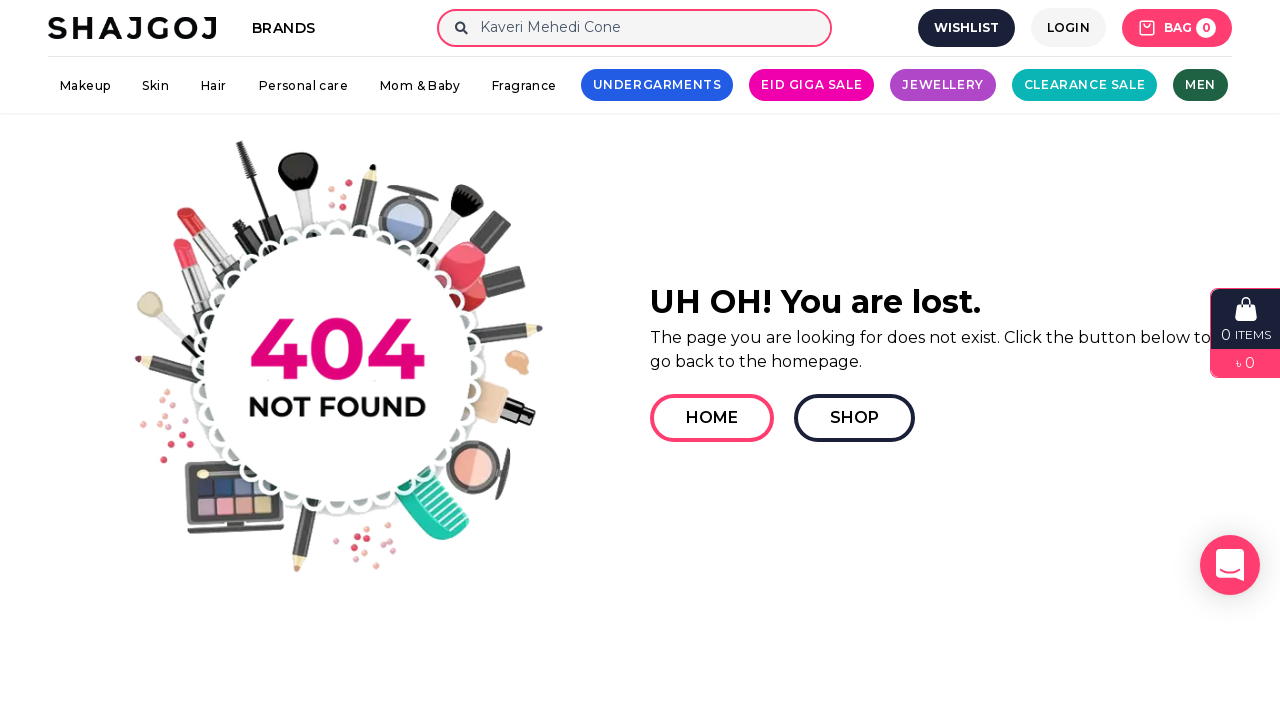

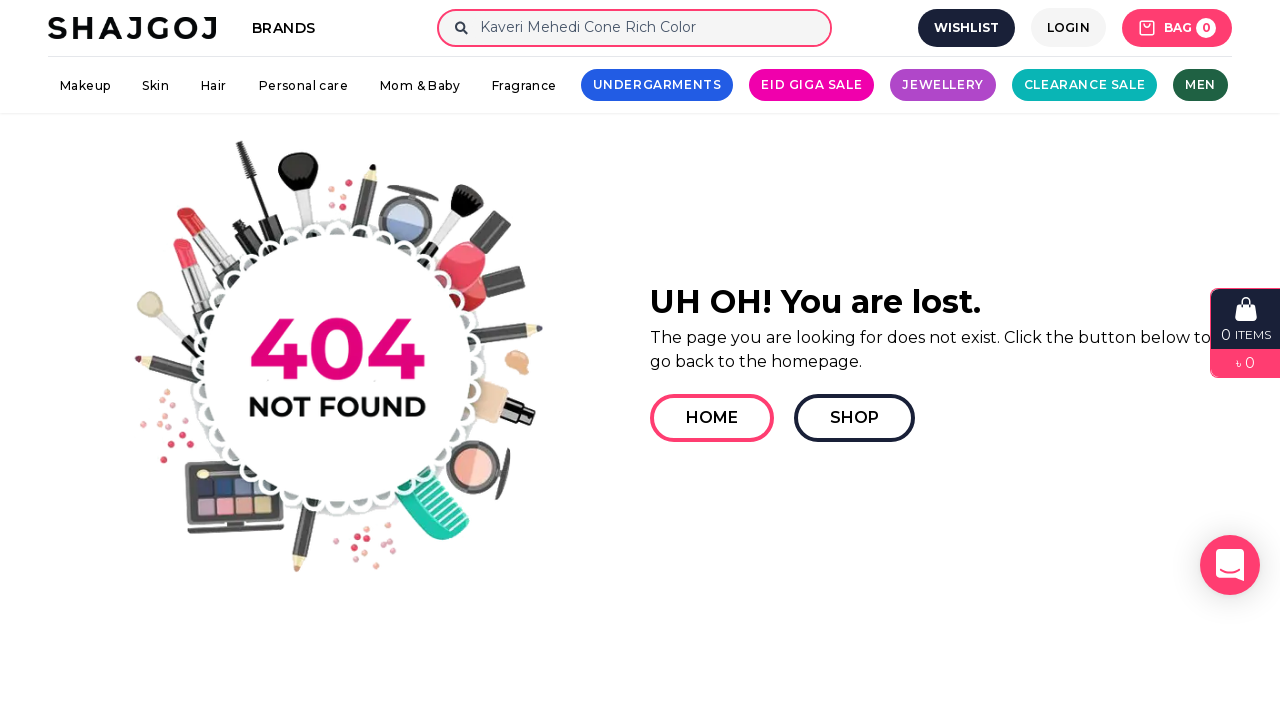